Tests an e-commerce shopping flow by adding specific vegetables (Cucumber, Brocolli, Beetroot) to cart, proceeding to checkout, applying a promo code, and verifying the promo is applied successfully.

Starting URL: https://rahulshettyacademy.com/seleniumPractise/

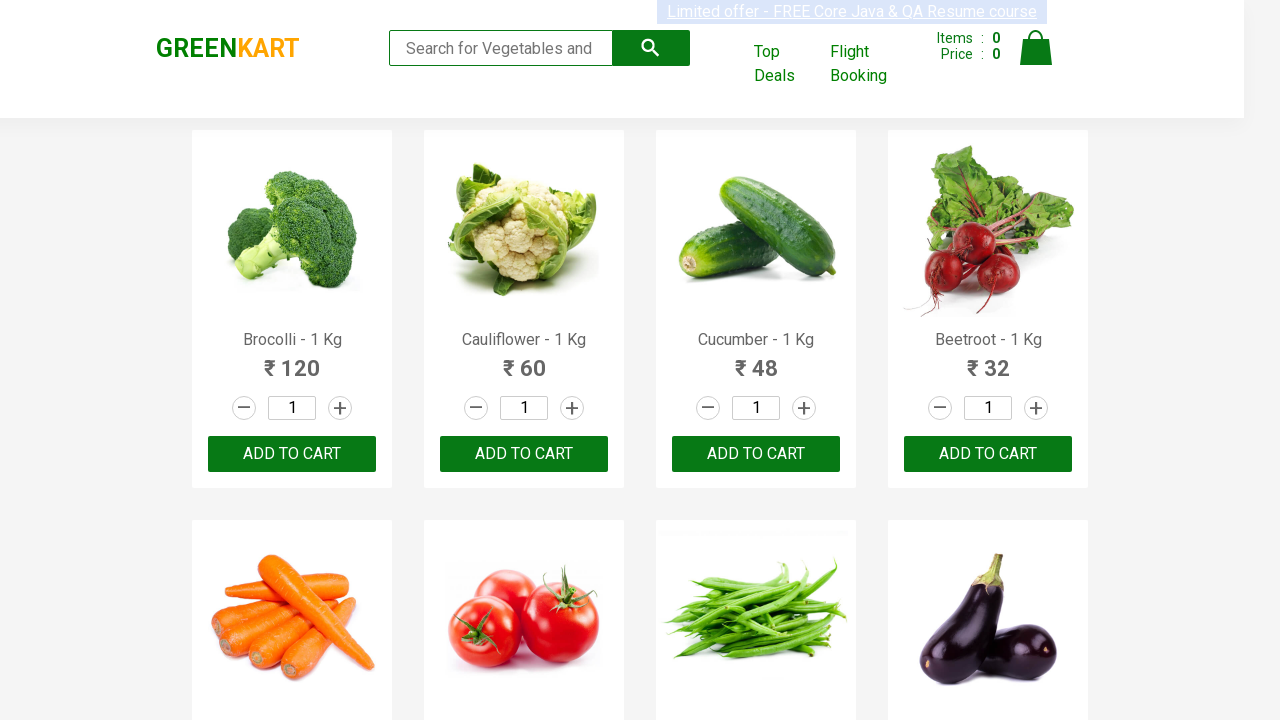

Waited for product list to load on e-commerce page
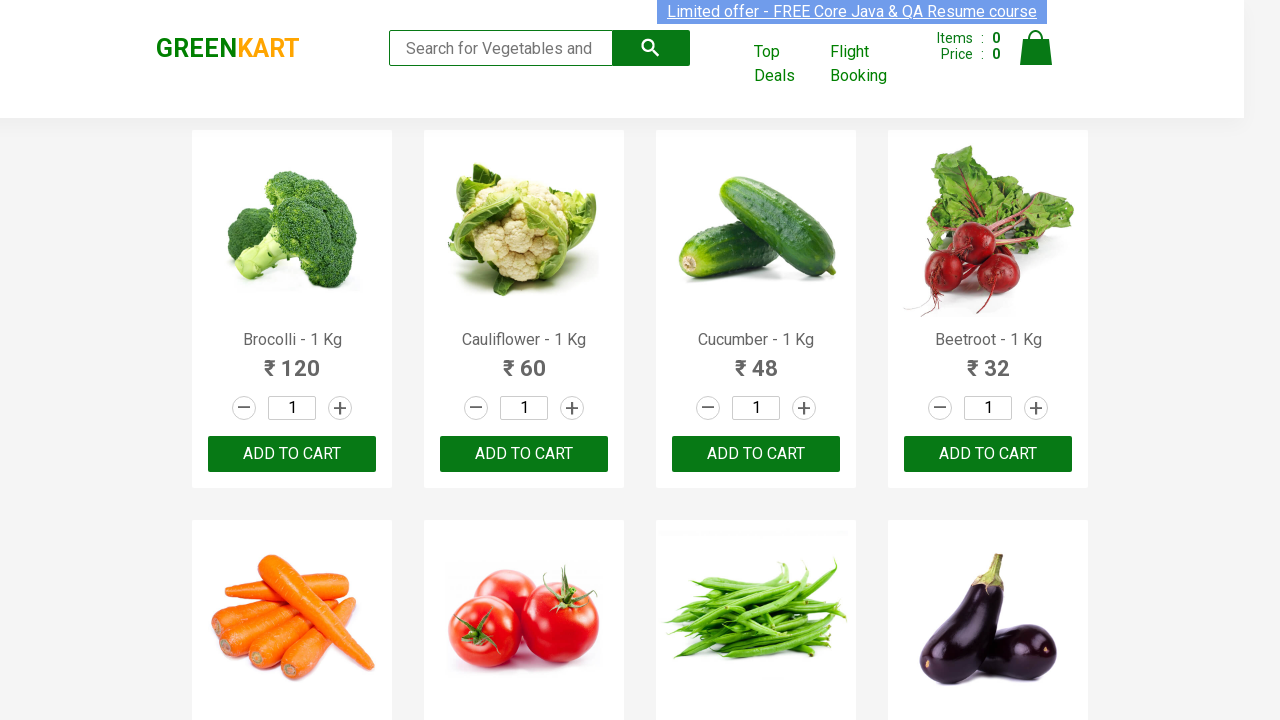

Added Brocolli to cart at (292, 454) on xpath=//div[@class='product-action']/button >> nth=0
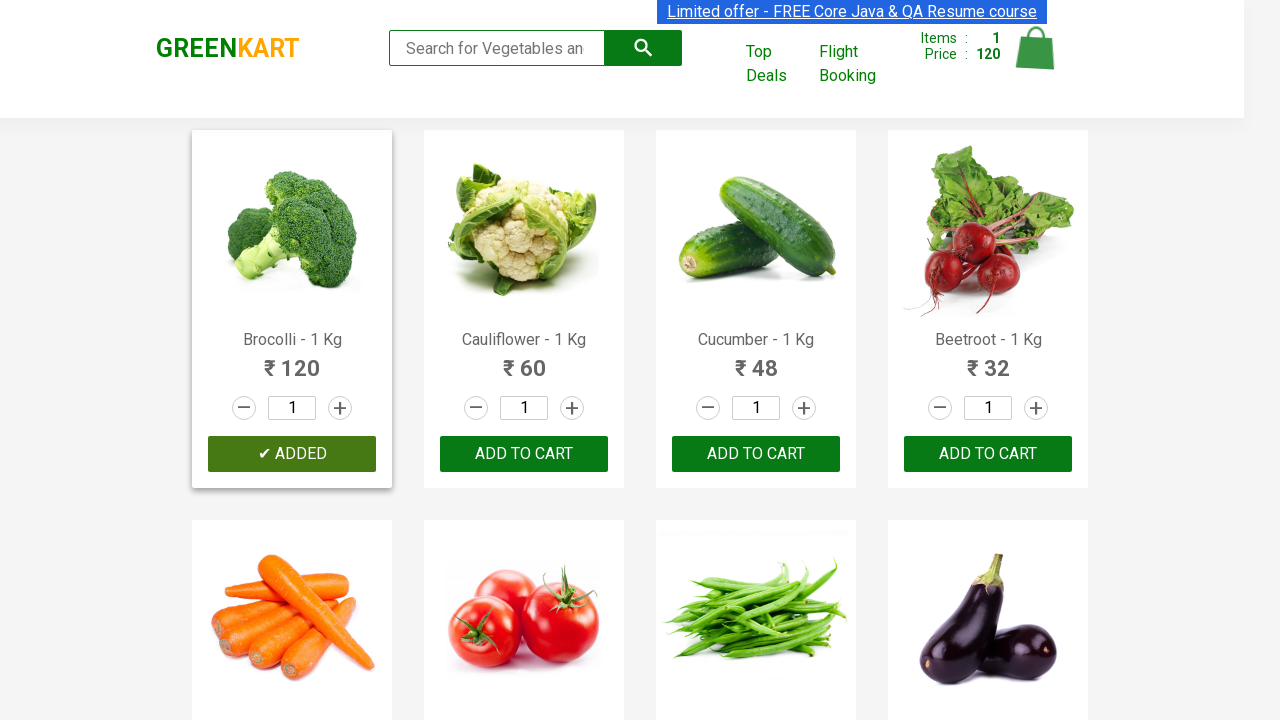

Added Cucumber to cart at (756, 454) on xpath=//div[@class='product-action']/button >> nth=2
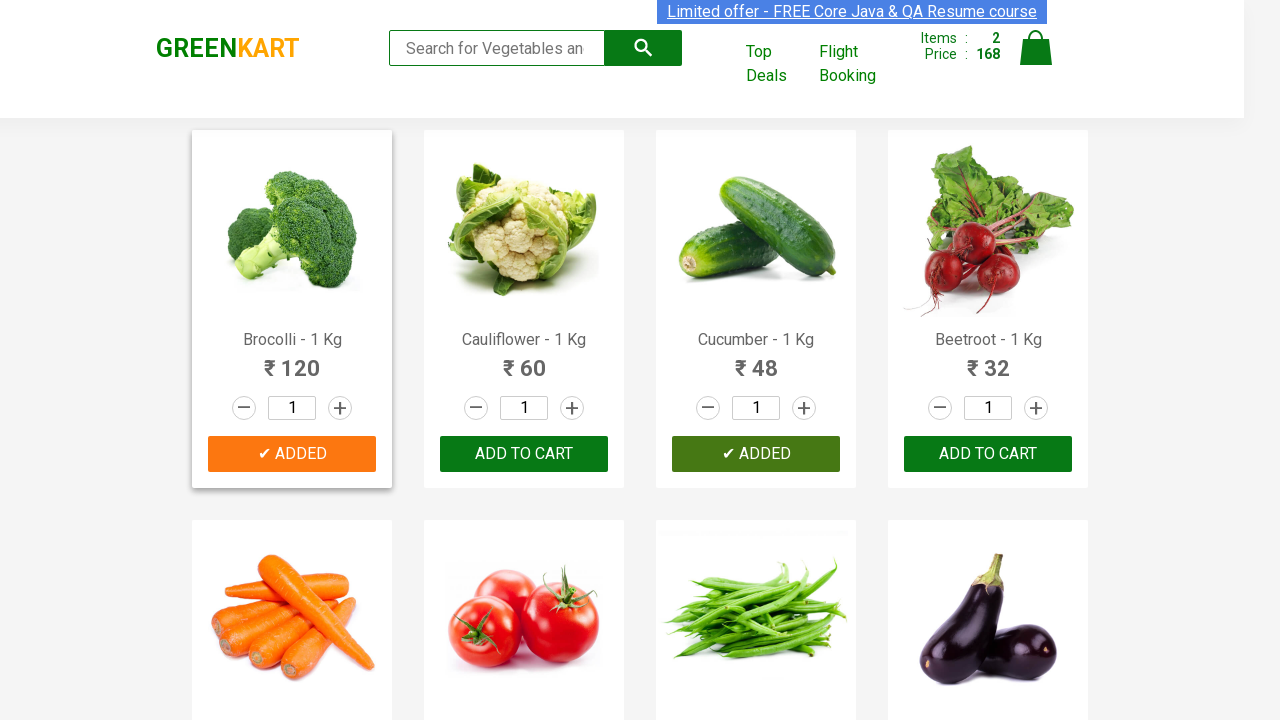

Added Beetroot to cart at (988, 454) on xpath=//div[@class='product-action']/button >> nth=3
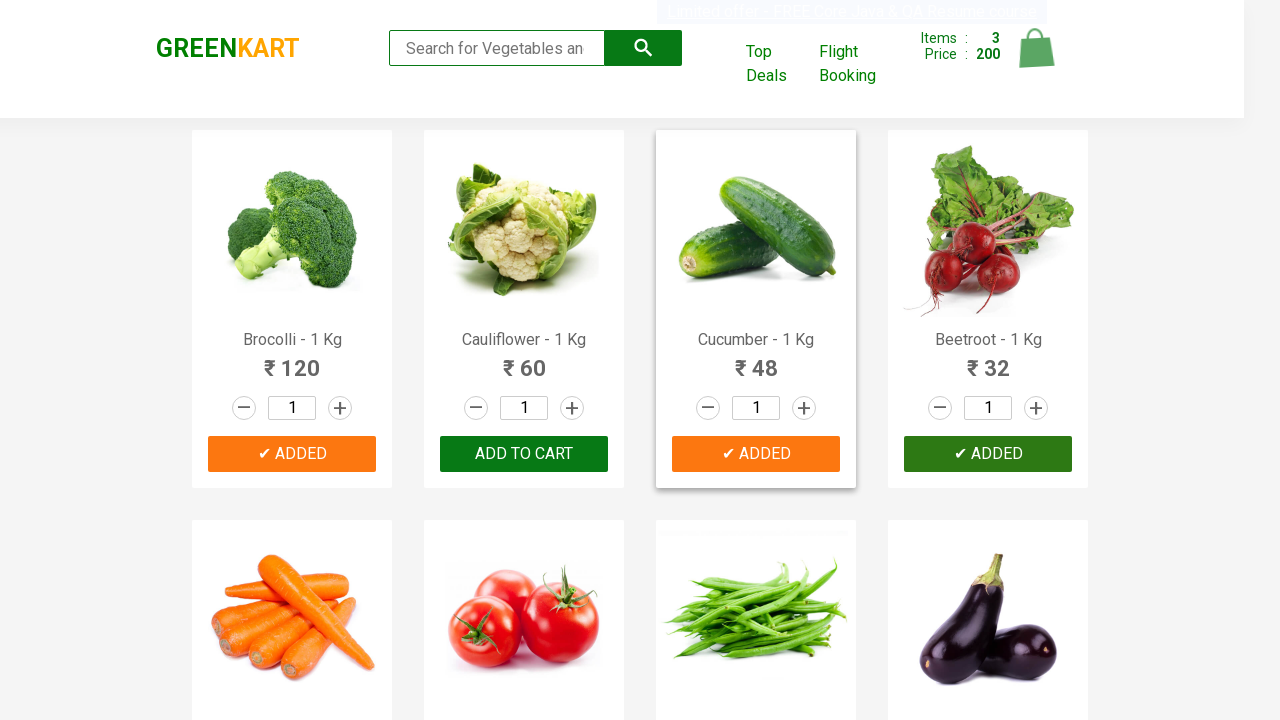

Clicked on cart icon to open cart at (1036, 48) on img[alt='Cart']
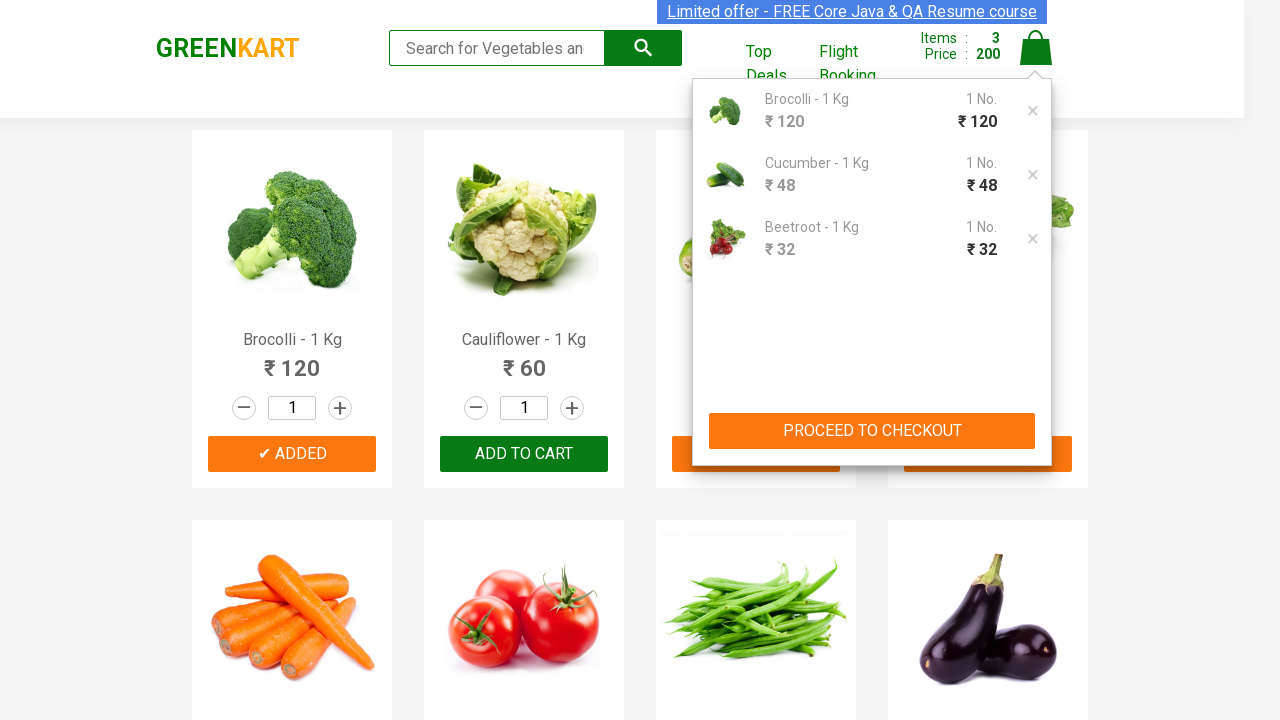

Clicked 'PROCEED TO CHECKOUT' button at (872, 431) on xpath=//button[contains(text(),'PROCEED TO CHECKOUT')]
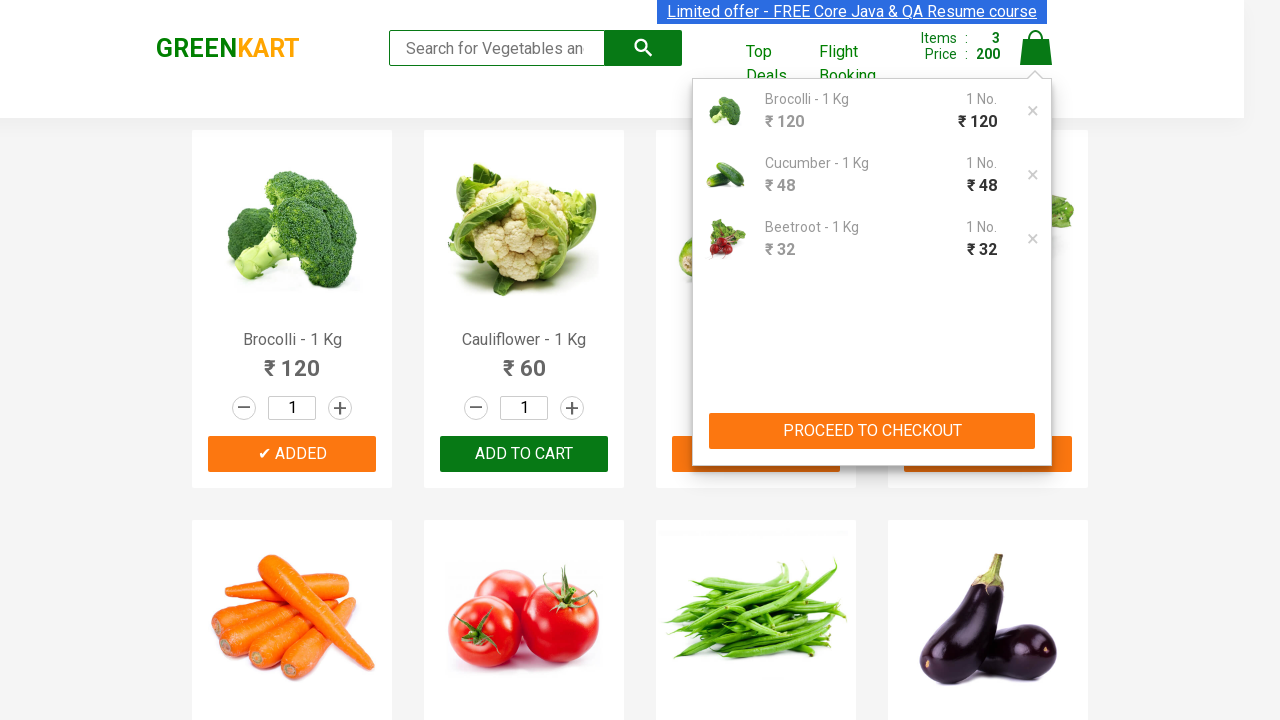

Promo code input field is now visible on checkout page
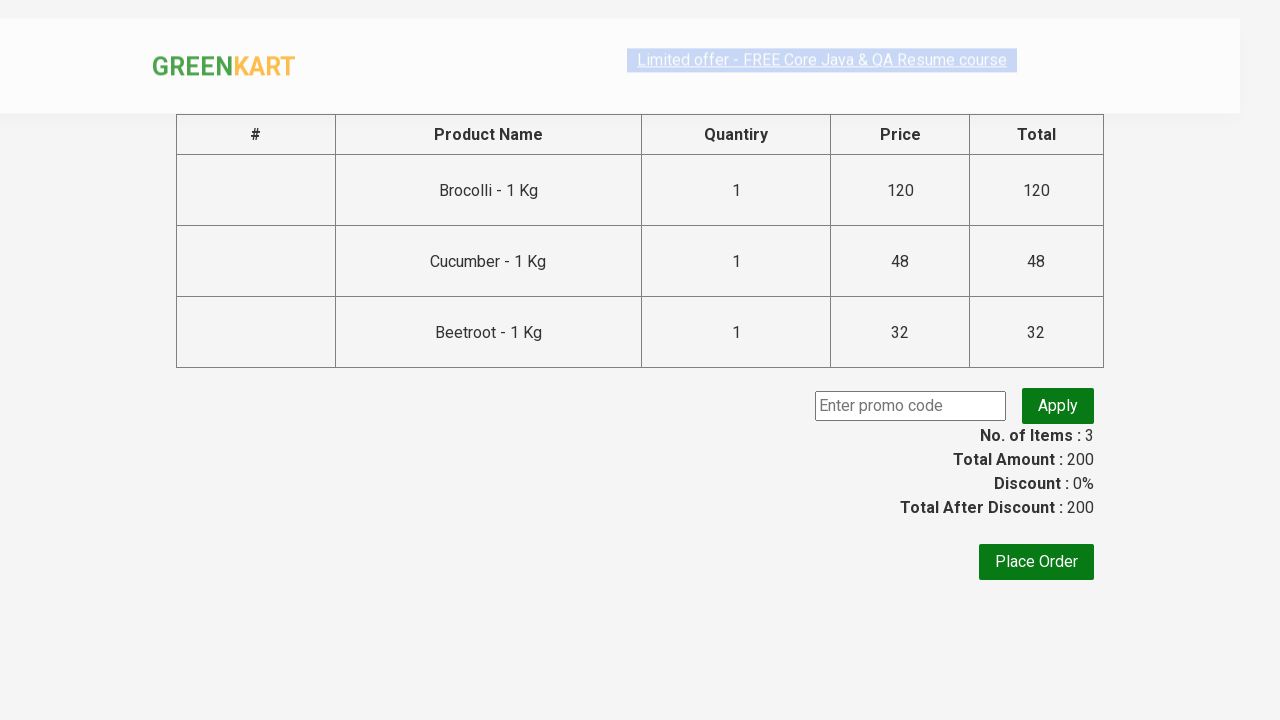

Entered promo code 'rahulshettyacademy' in promo field on input.promoCode
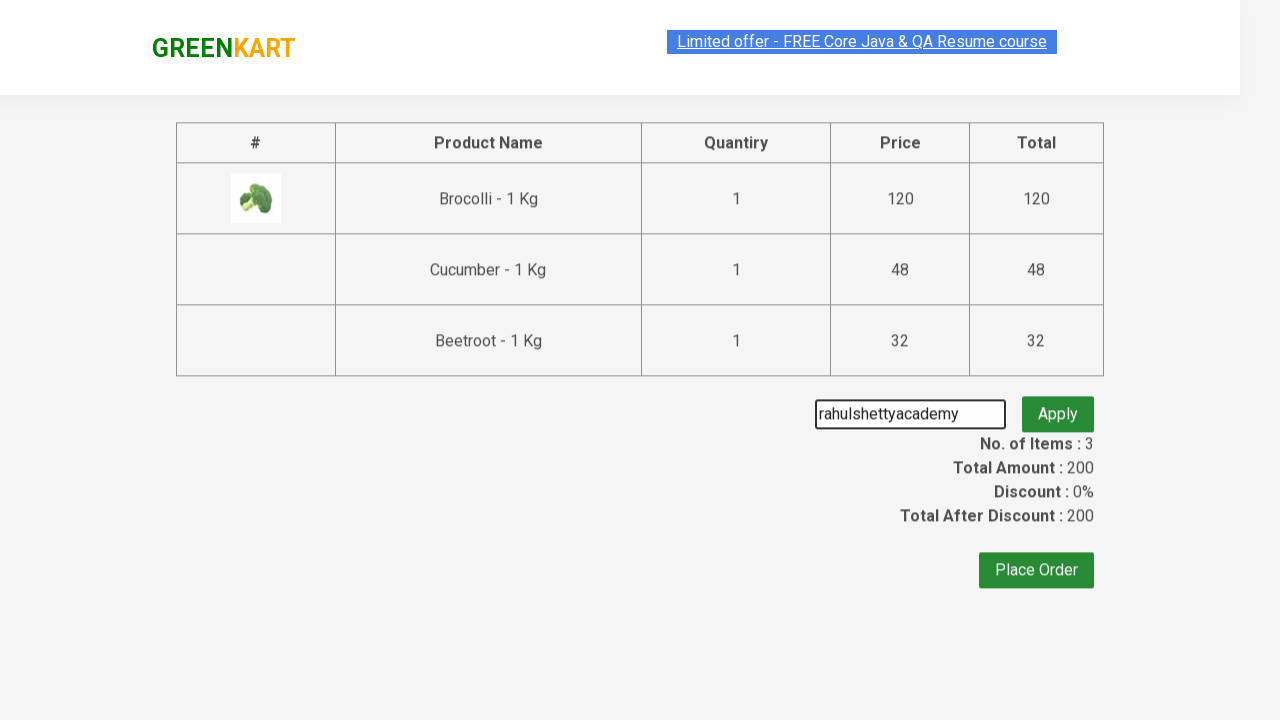

Clicked 'Apply' button to apply the promo code at (1058, 406) on button.promoBtn
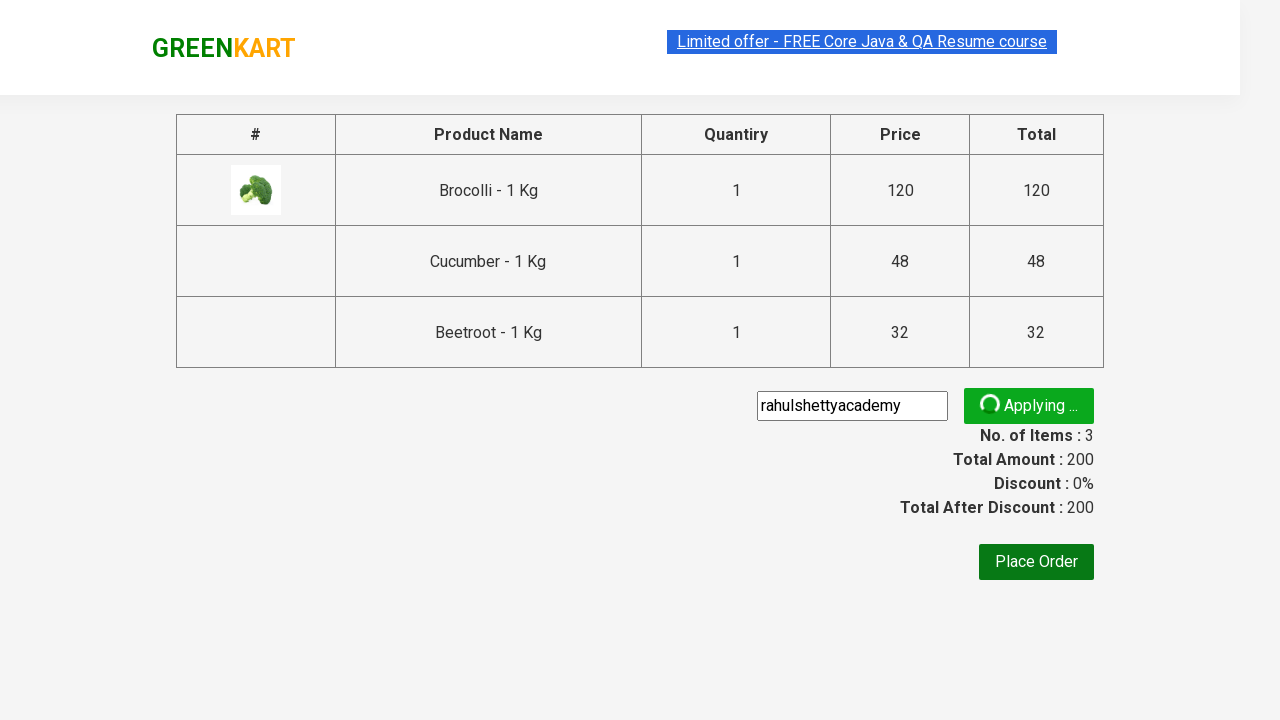

Promo code was successfully applied and confirmation message appeared
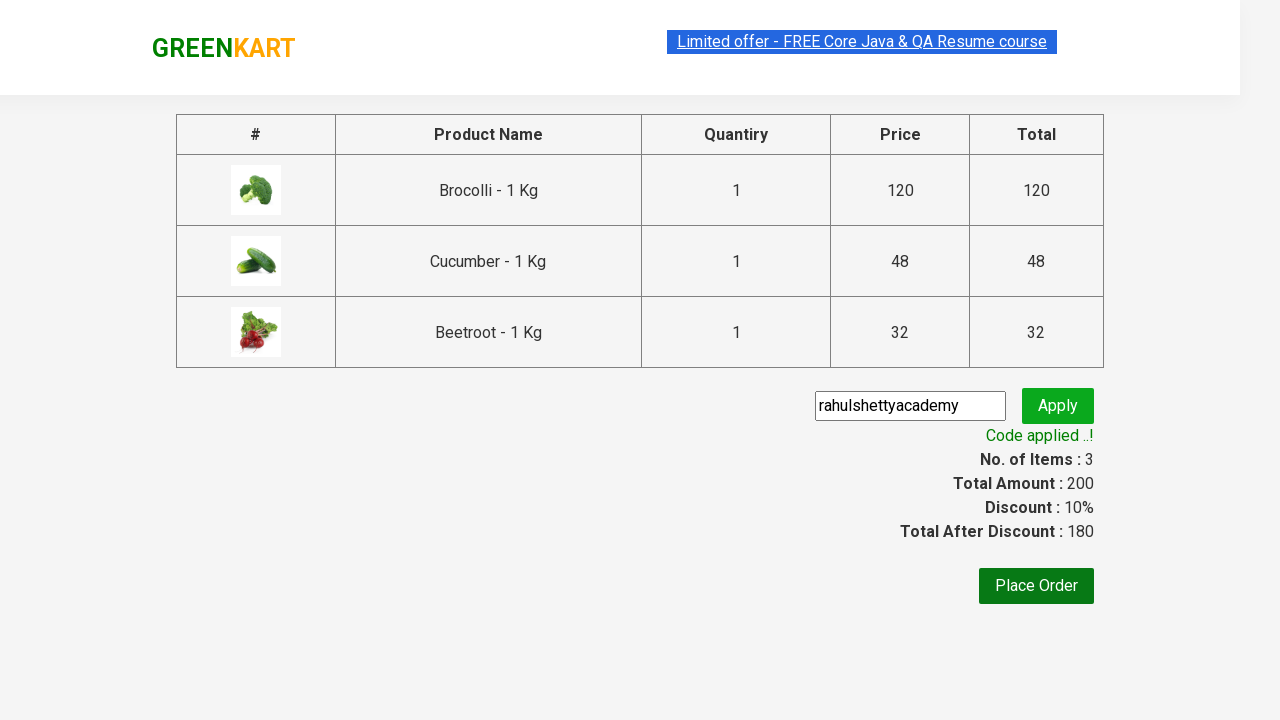

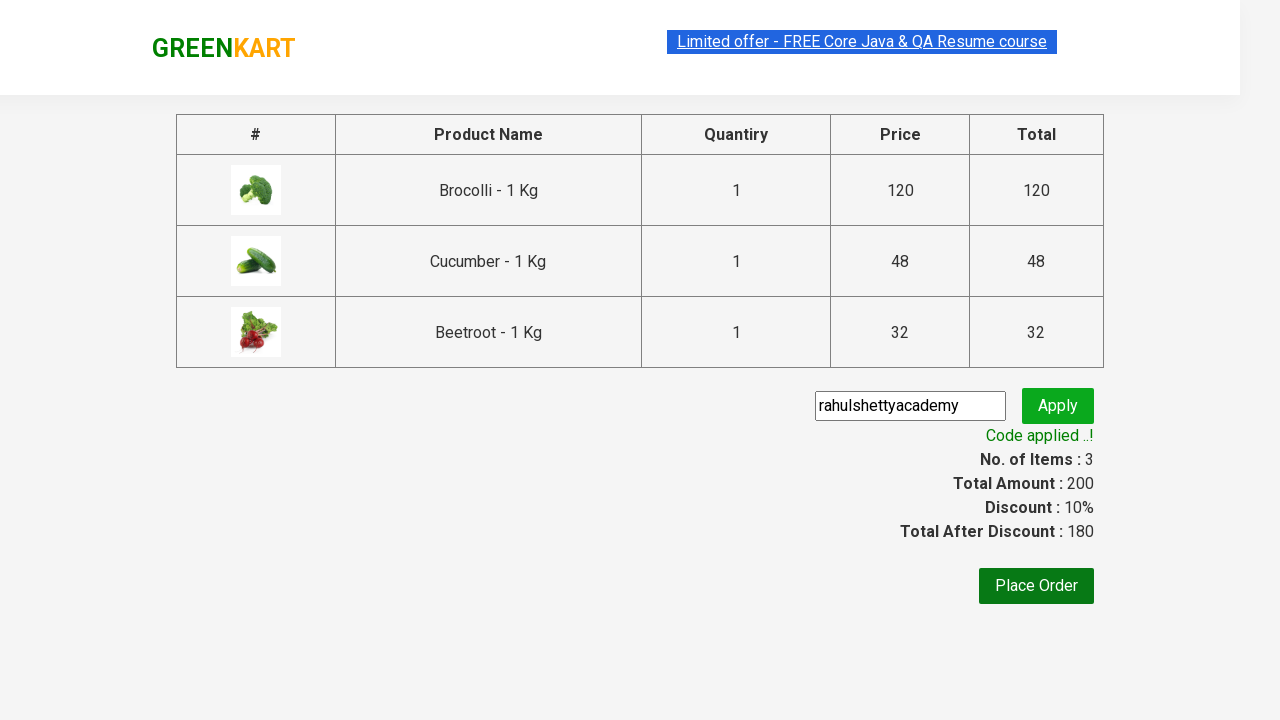